Tests a dual listbox widget by selecting items from the left list and moving them to the right list using transfer buttons

Starting URL: https://demos.telerik.com/aspnet-ajax/listbox/examples/overview/defaultvb.aspx

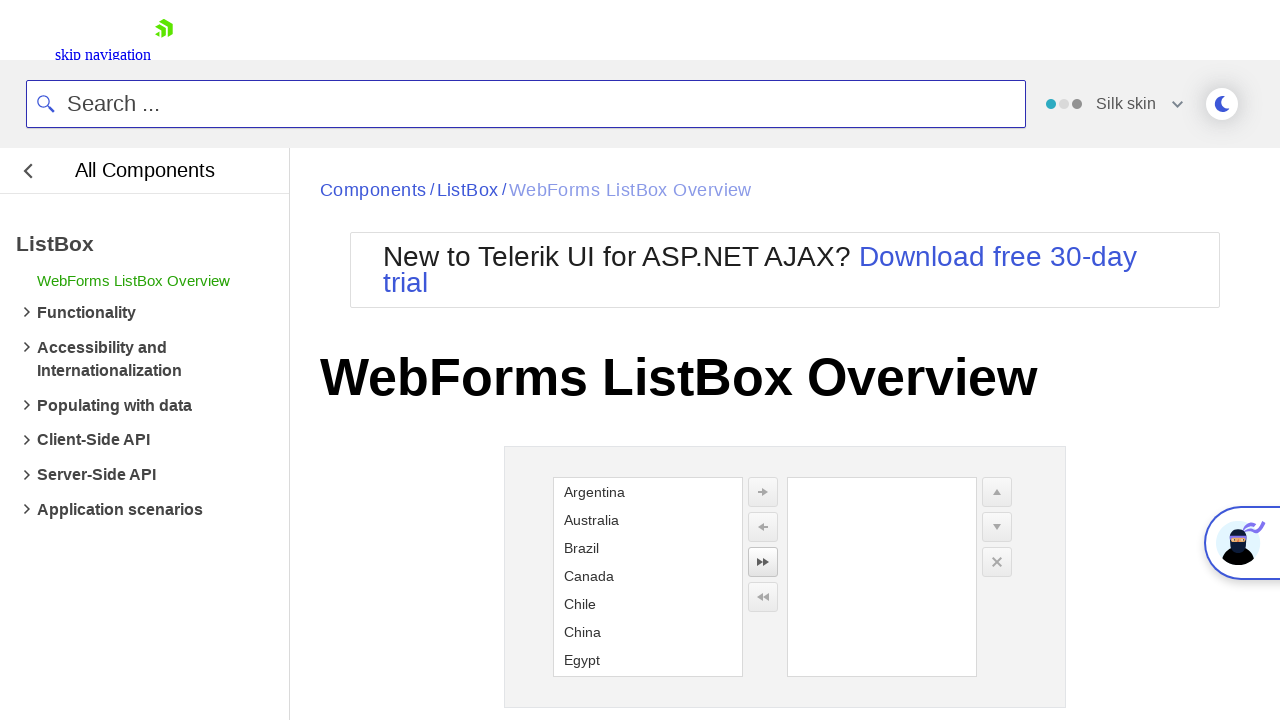

Waited for page to load with networkidle state
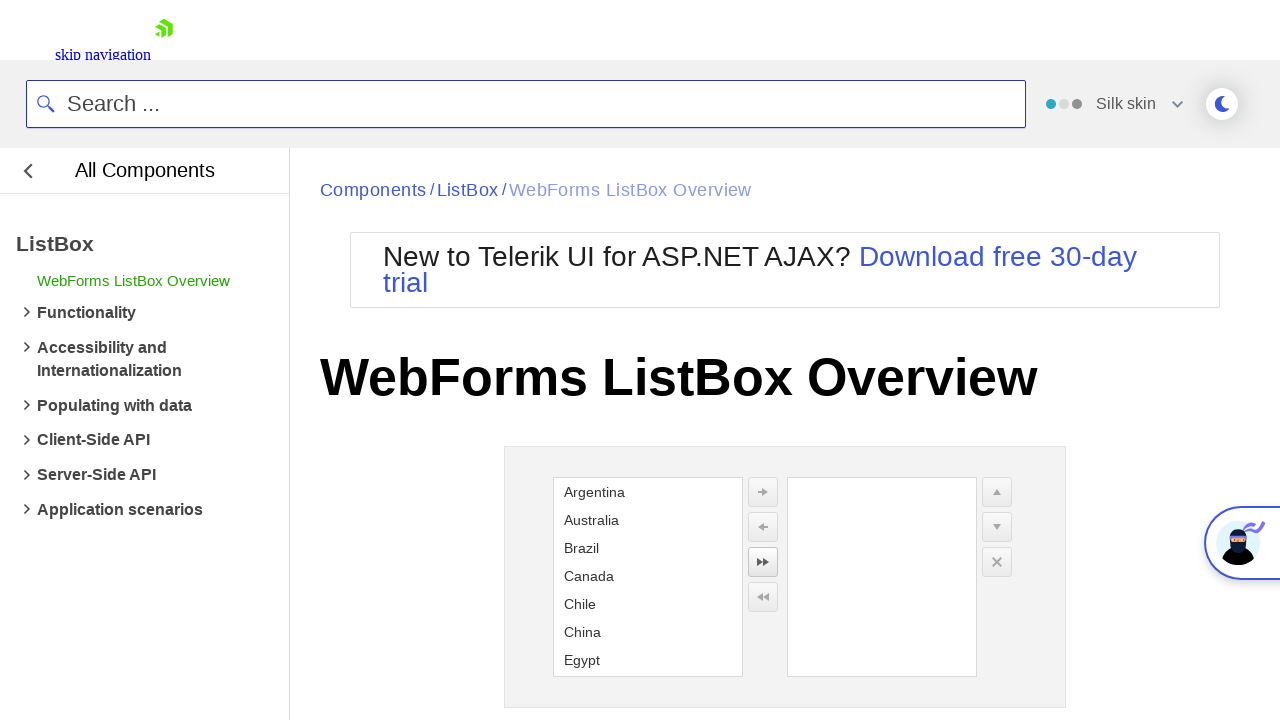

Selected Canada from left listbox at (648, 576) on li:has-text('Canada')
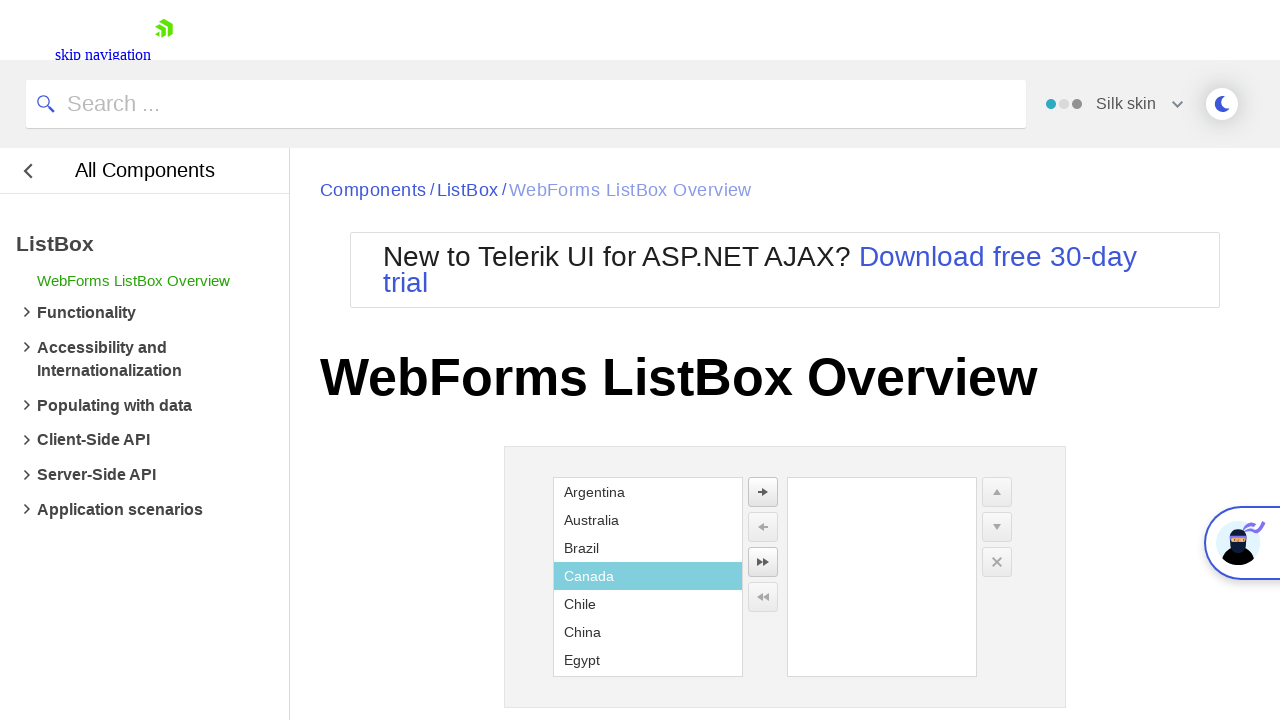

Clicked 'To Right' button to move Canada to right listbox at (763, 492) on button[title='To Right']
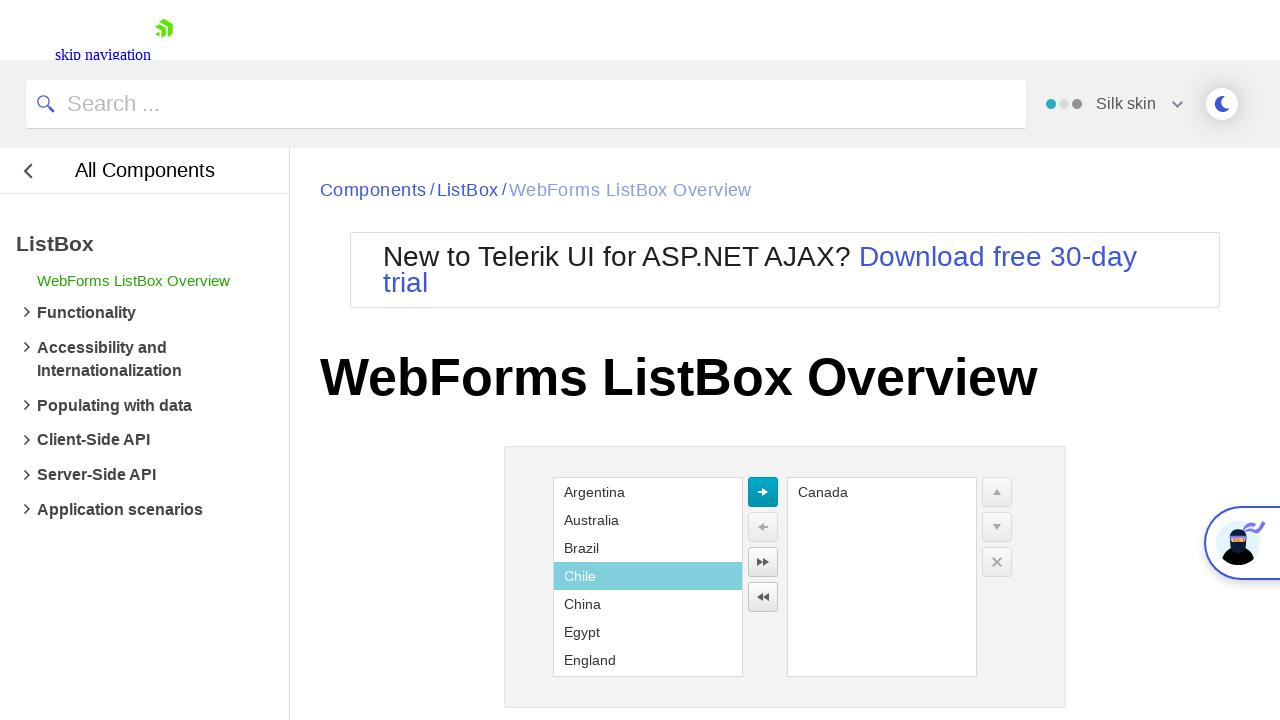

Selected China from left listbox at (648, 604) on li:has-text('China')
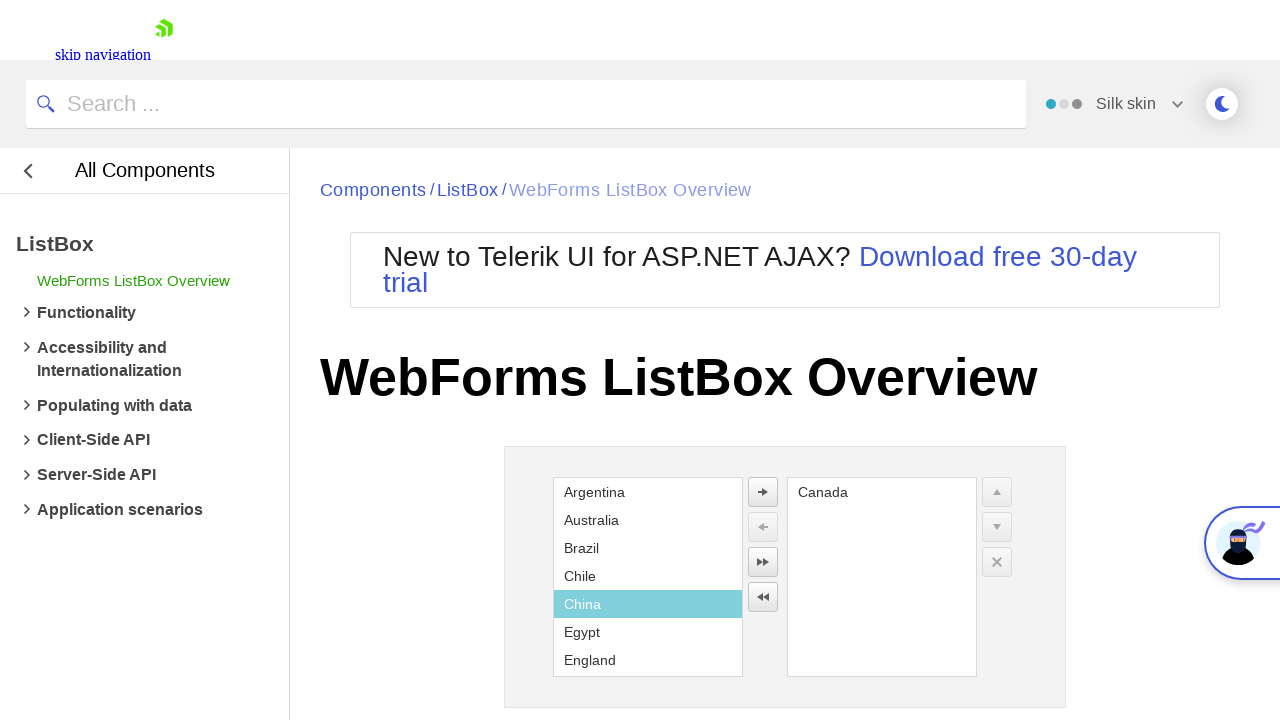

Clicked 'To Right' button to move China to right listbox at (763, 492) on button[title='To Right']
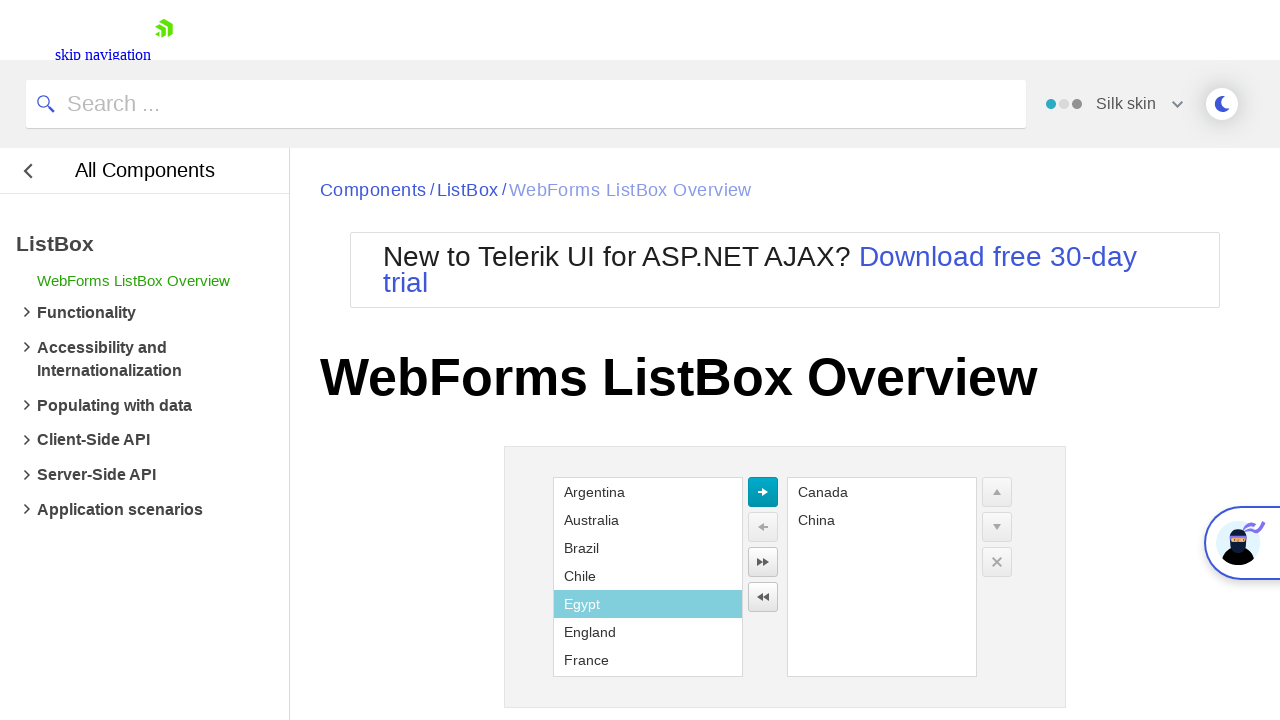

Selected India from left listbox at (648, 577) on li:has-text('India')
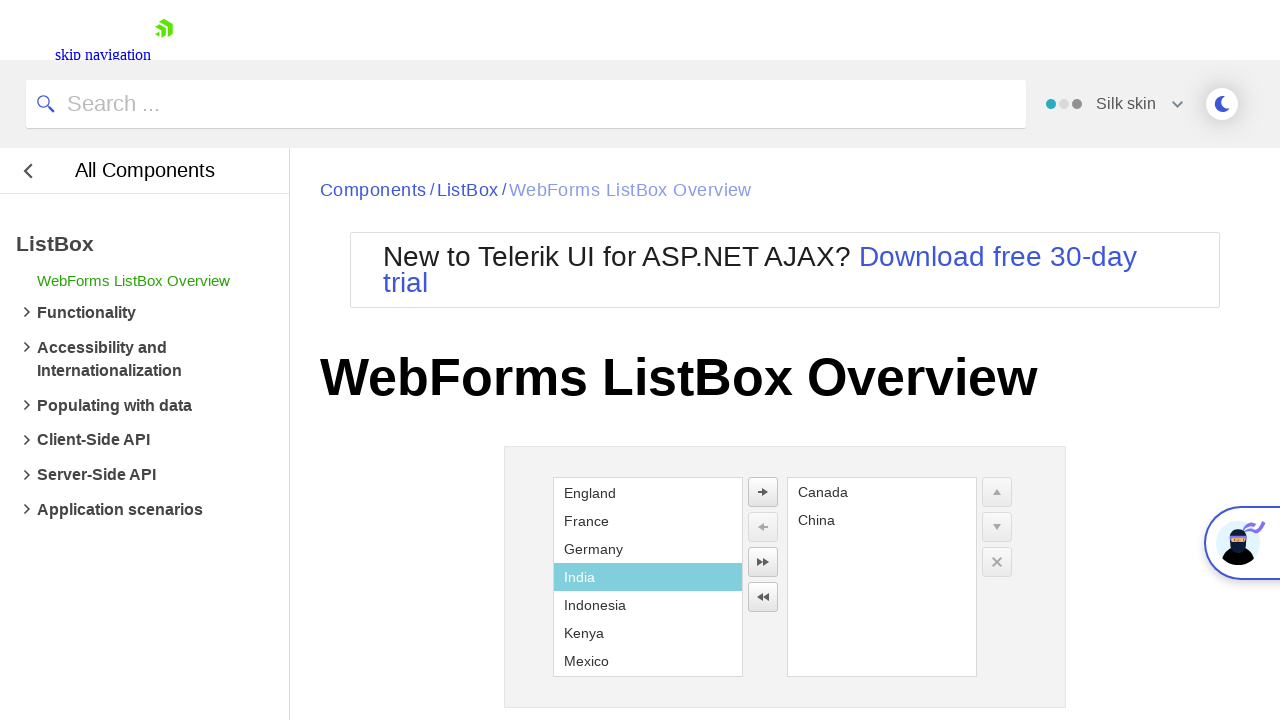

Clicked 'To Right' button to move India to right listbox at (763, 492) on button[title='To Right']
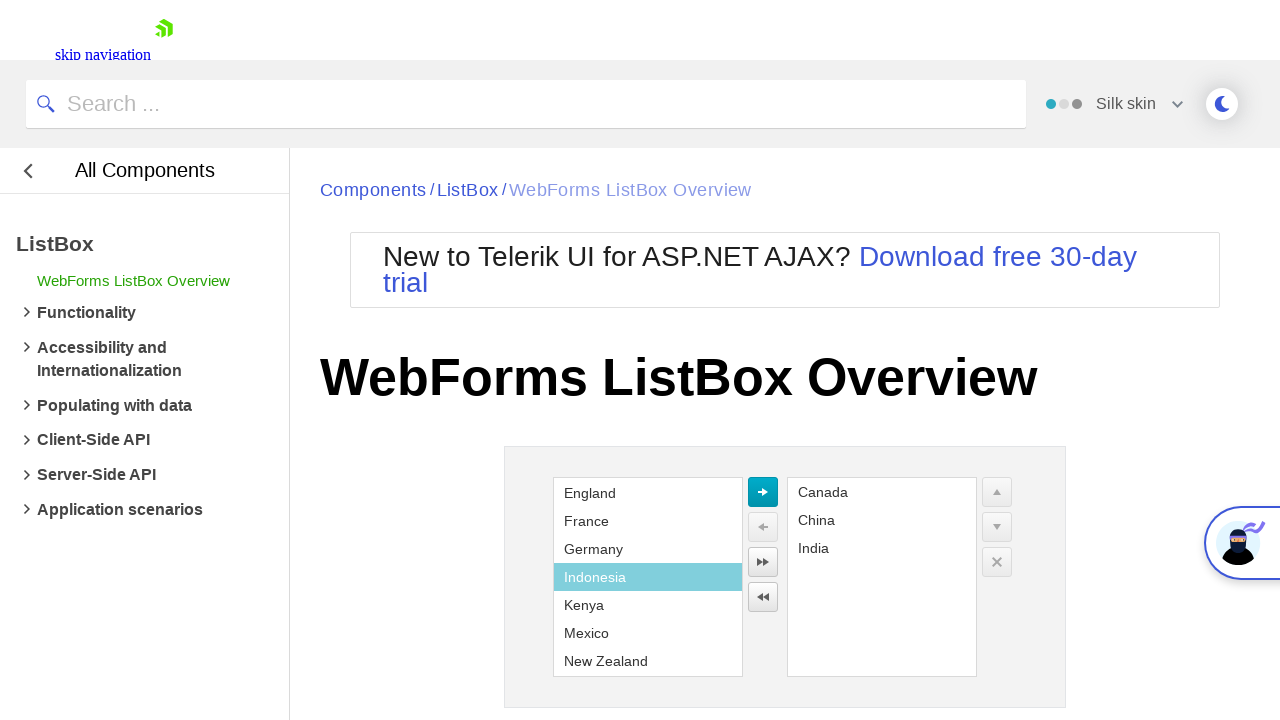

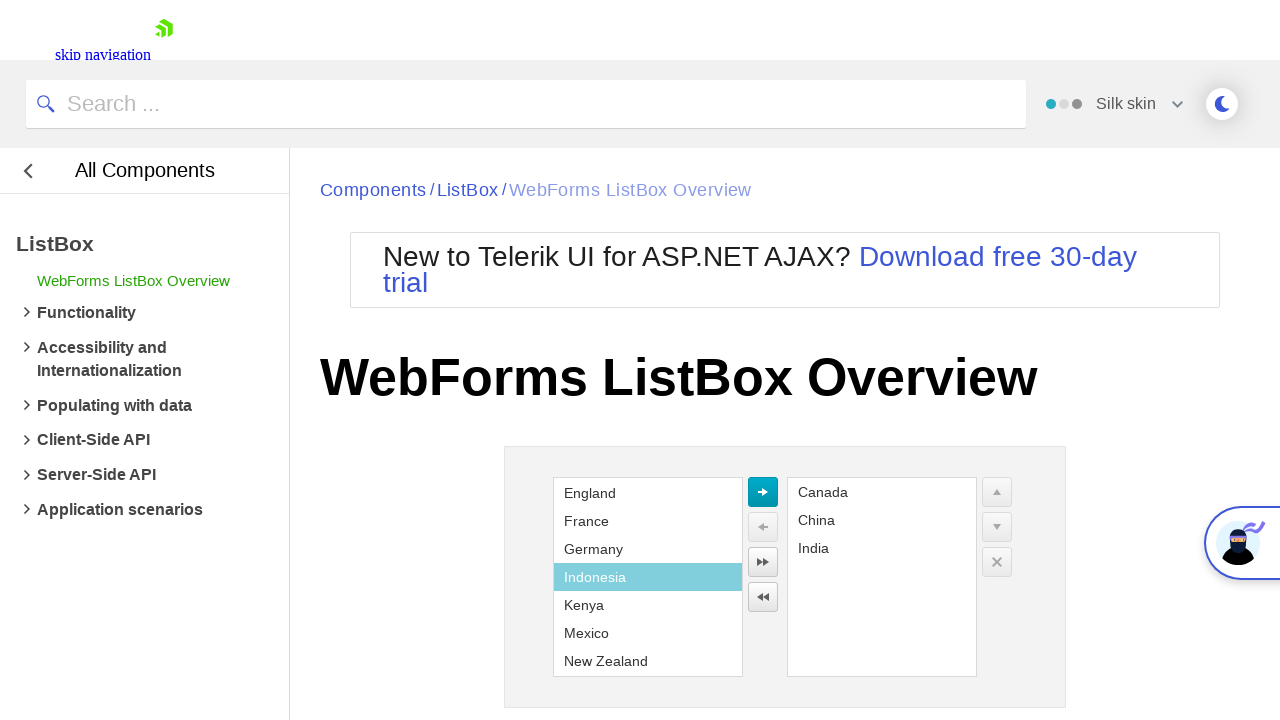